Tests auto-waiting for locator assertions by clicking an AJAX button and verifying the success message text

Starting URL: http://www.uitestingplayground.com/ajax

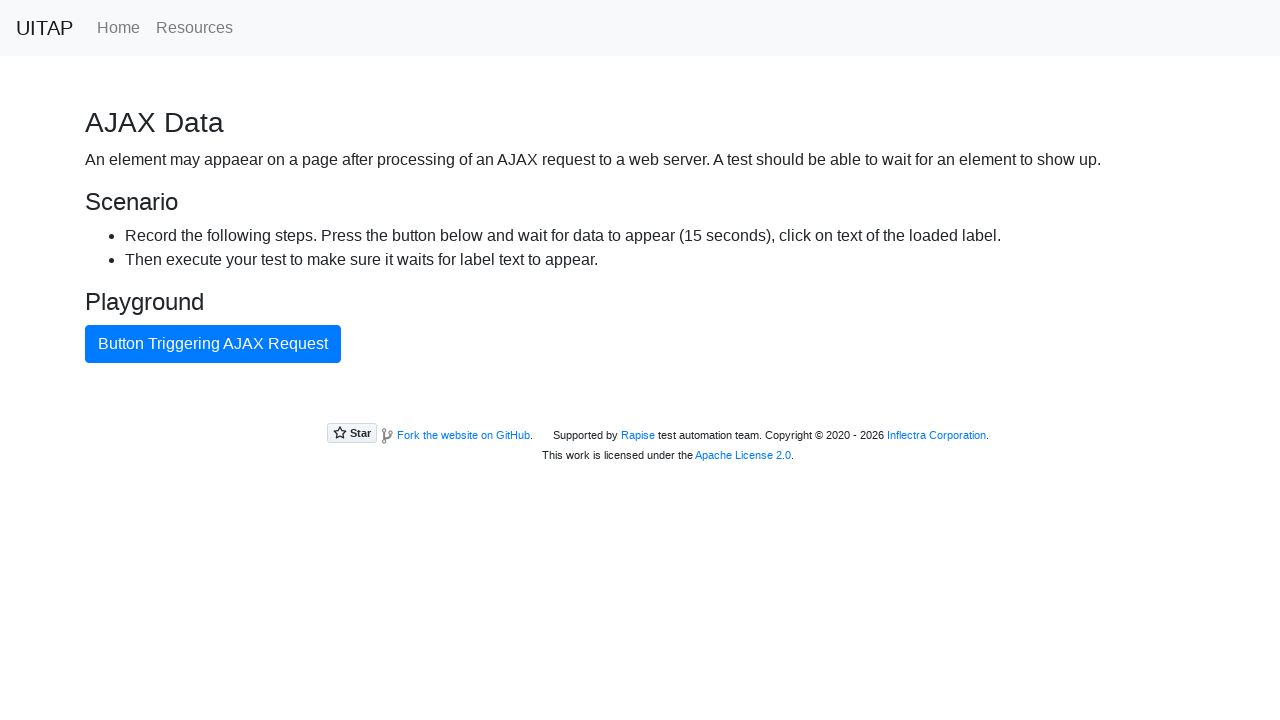

Clicked AJAX request button at (213, 344) on internal:text="Button Triggering AJAX Request"i
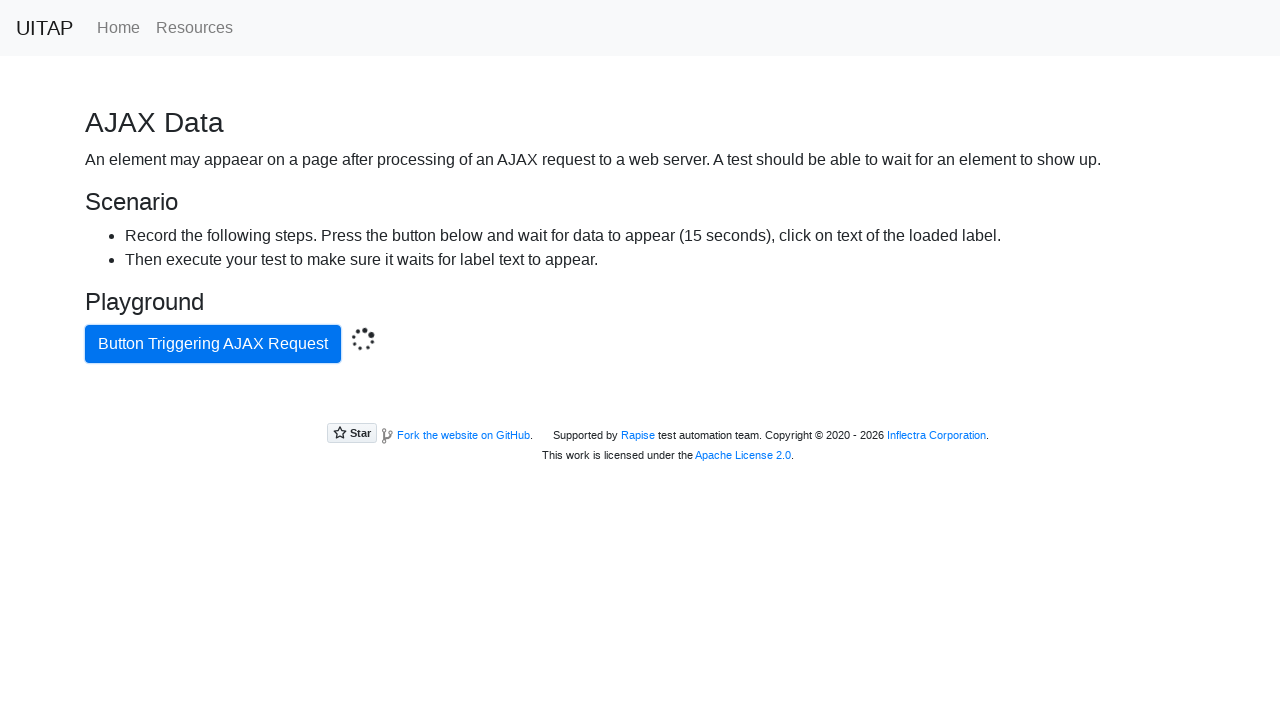

Verified success message 'Data loaded with AJAX get request.' appeared
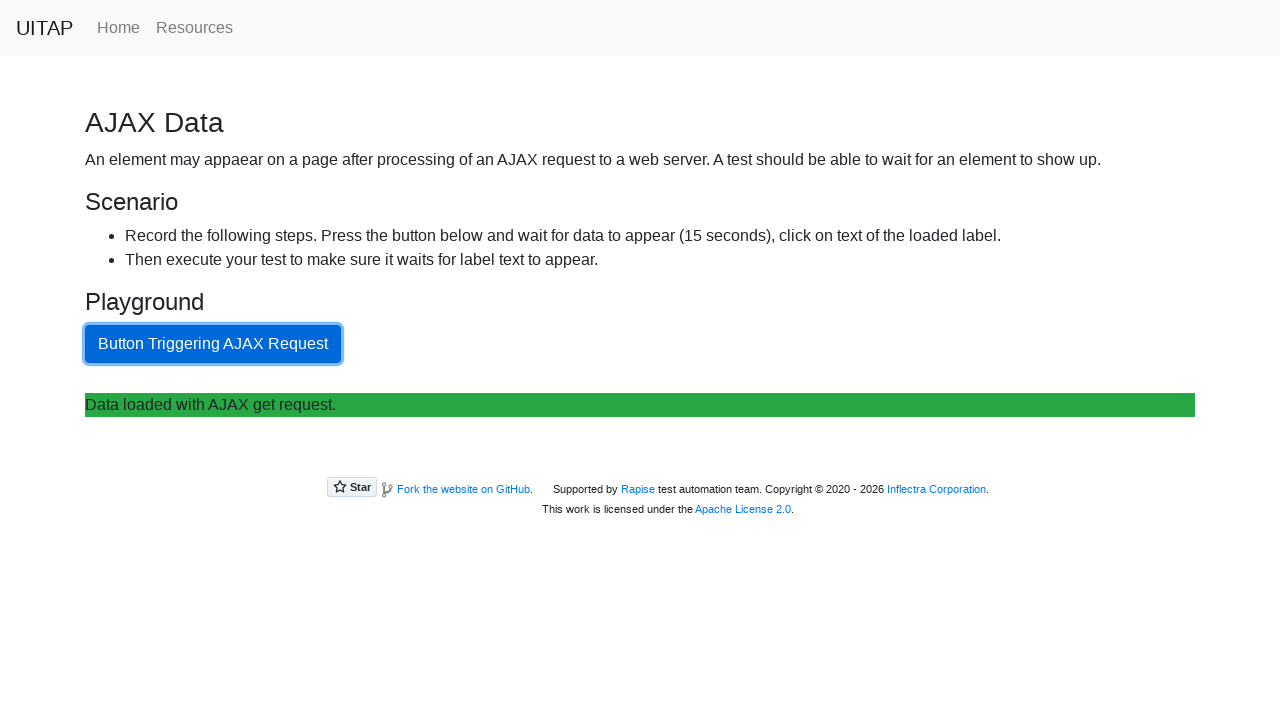

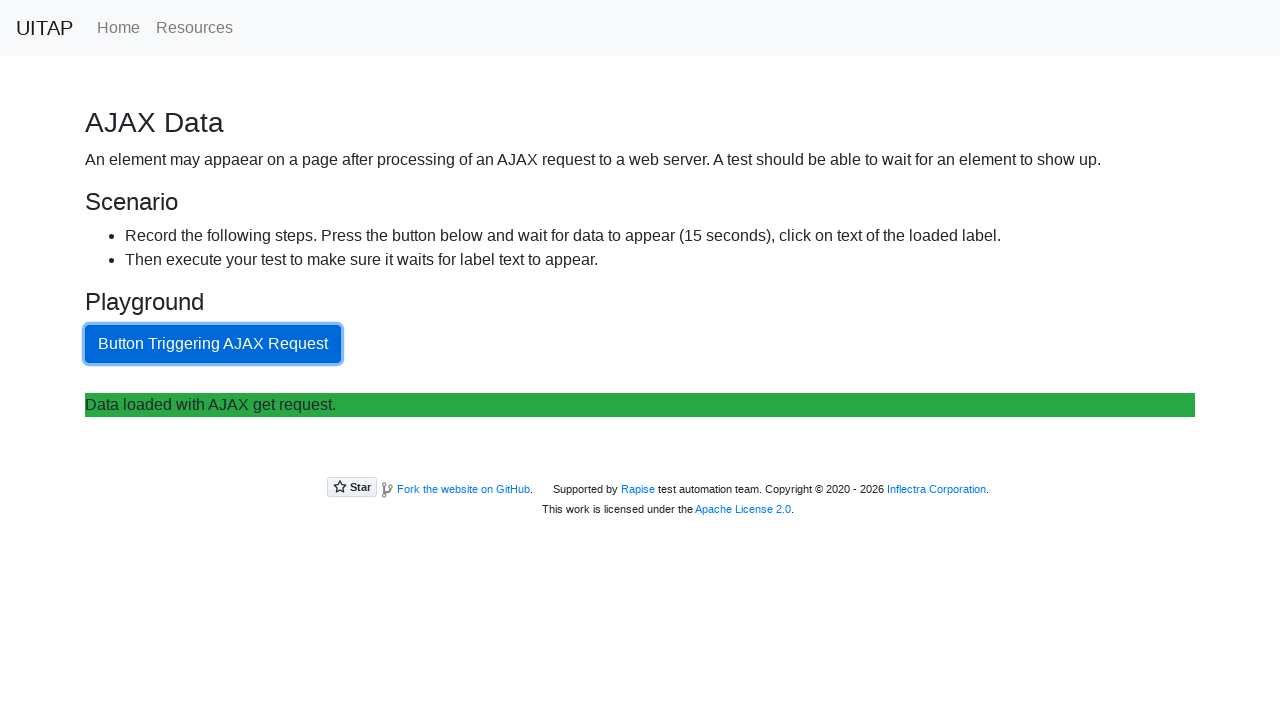